Tests that a textarea field accepts input by clearing it, filling with text, and validating the input

Starting URL: https://testpages.herokuapp.com/styled/basic-html-form-test.html

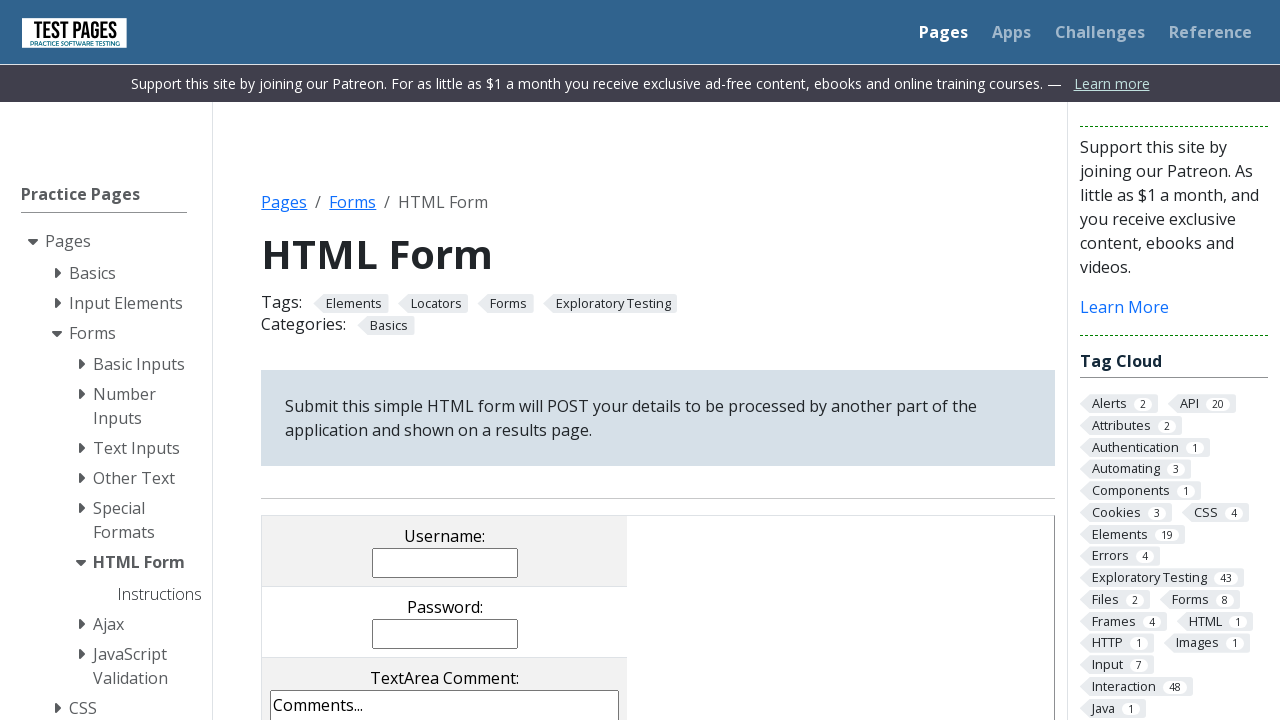

Located and waited for textarea field with name 'comments' to be visible
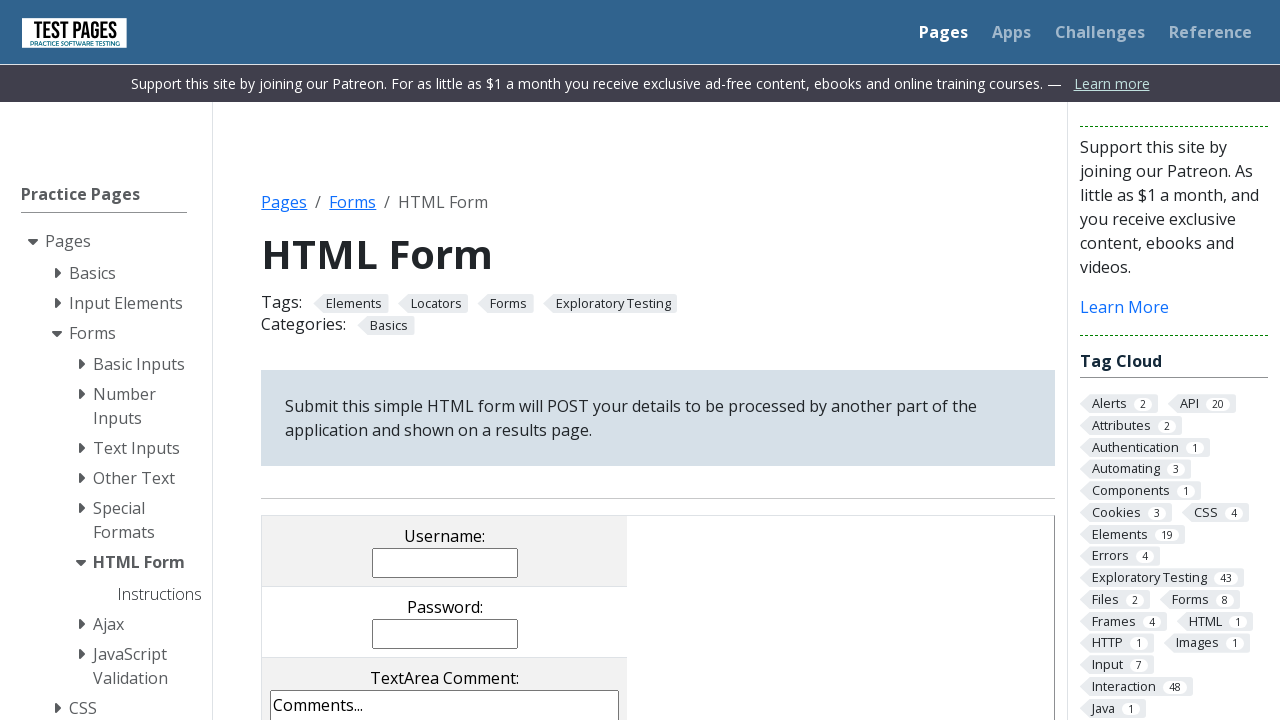

Cleared the textarea field on xpath=//textarea[@name='comments']
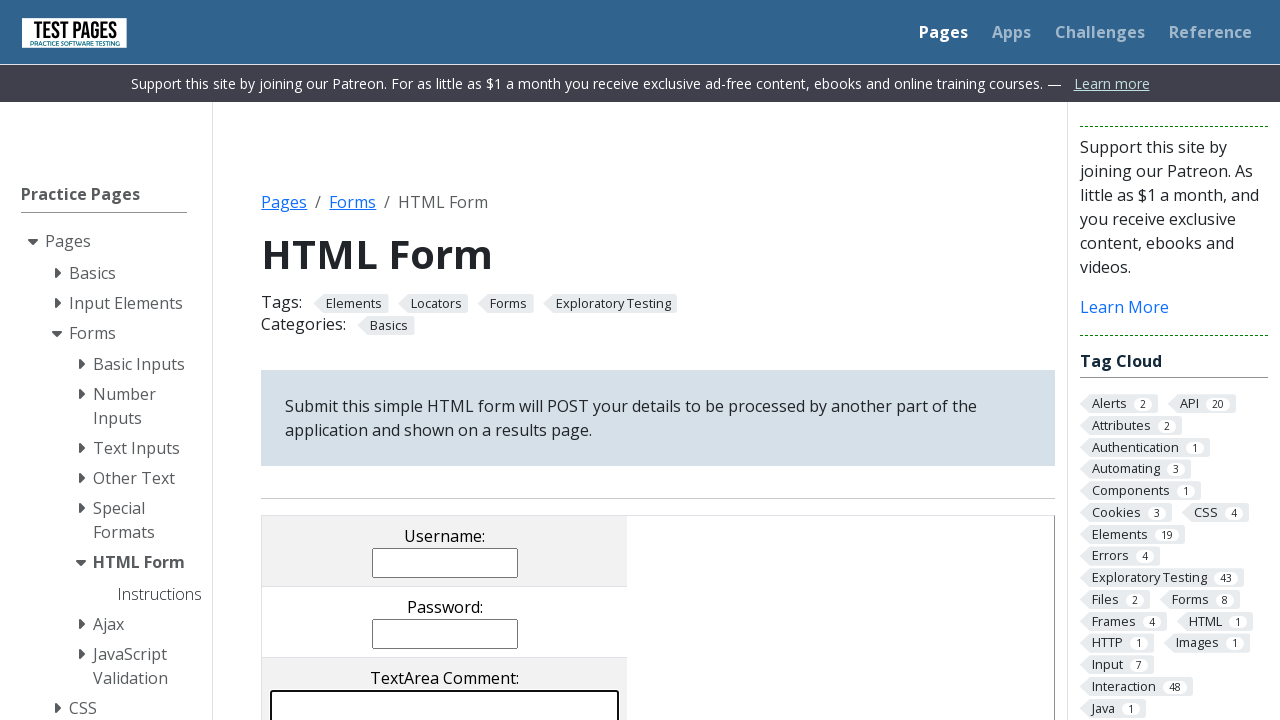

Filled textarea field with 'This is a sample comment for testing purposes' on xpath=//textarea[@name='comments']
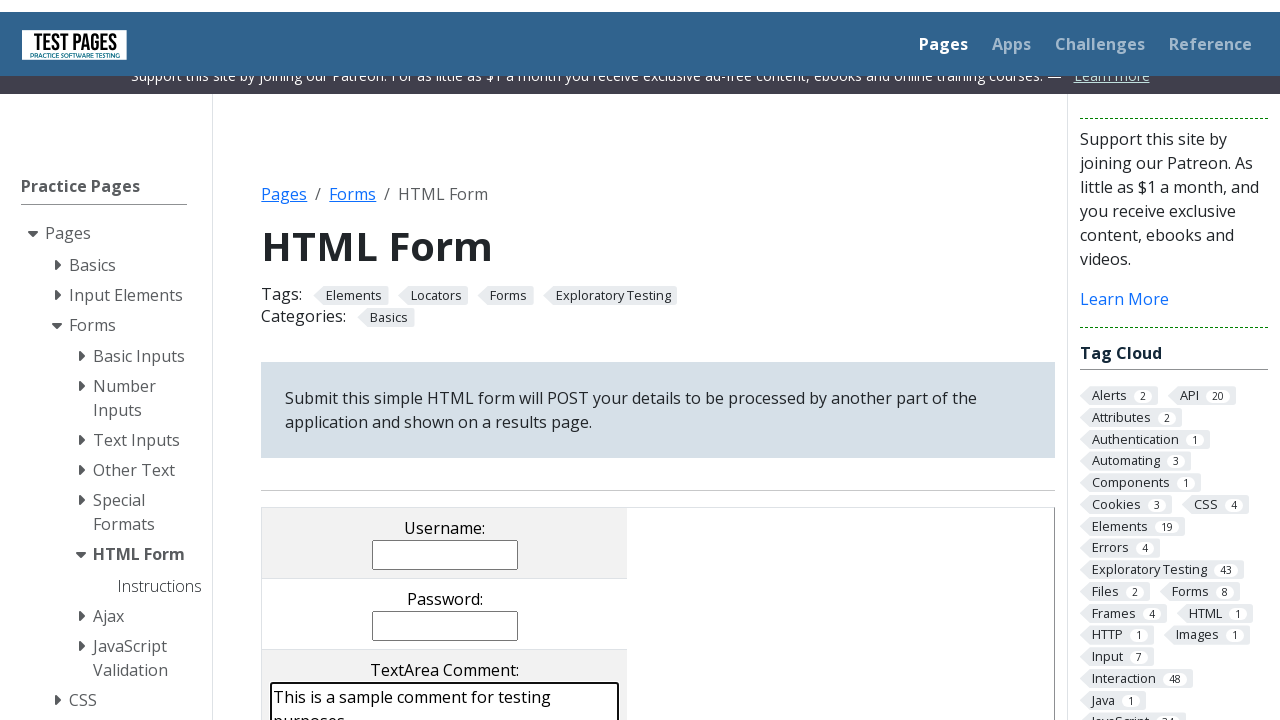

Verified textarea field contains the expected text
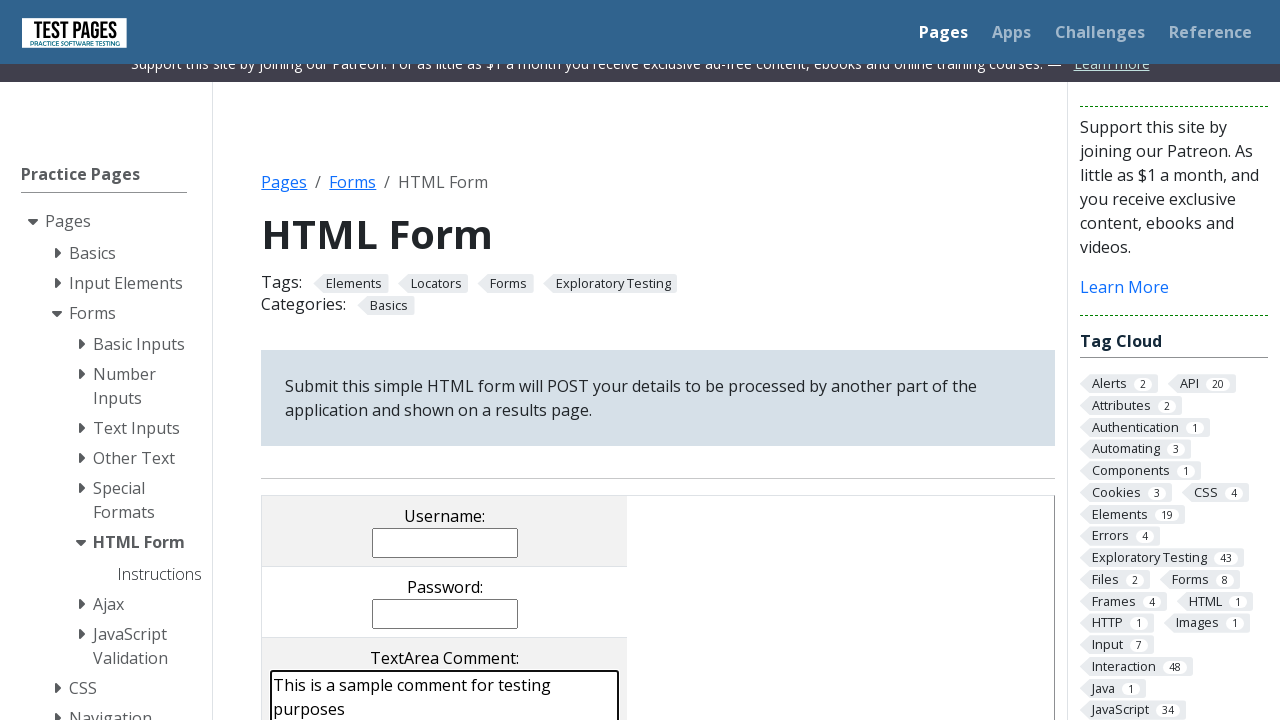

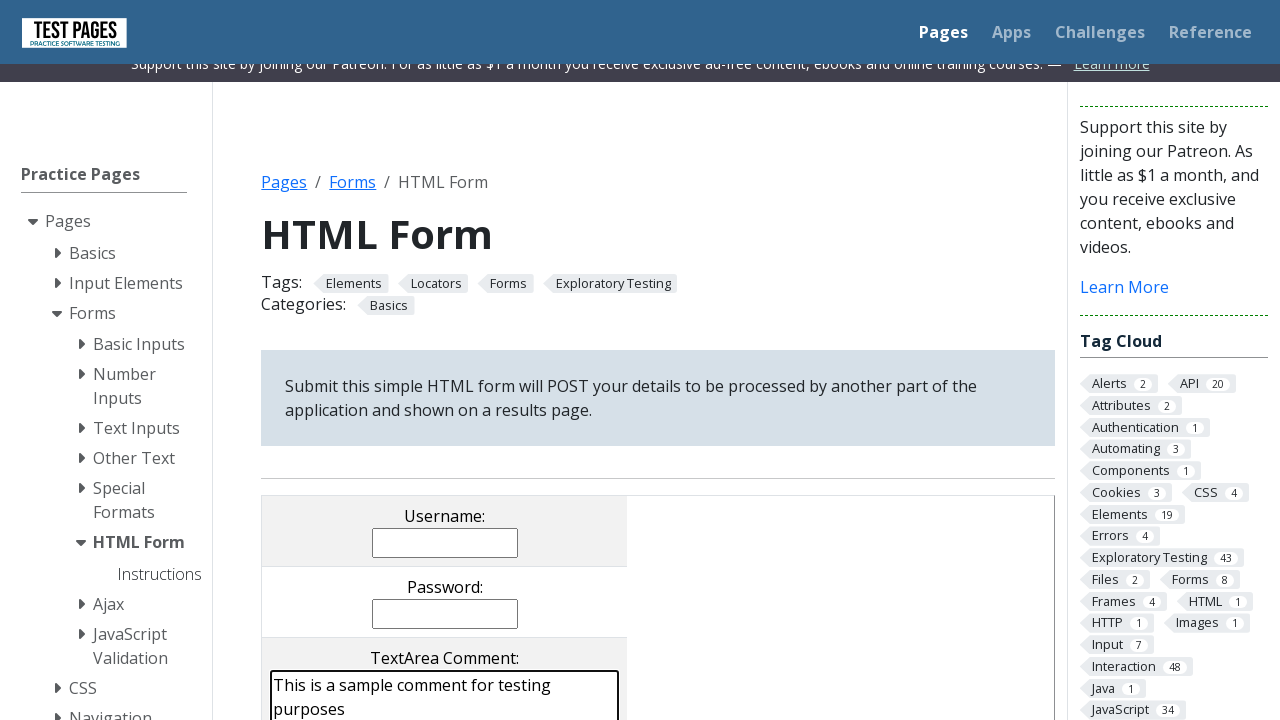